Tests JavaScript confirm dialog by clicking the confirm button and dismissing it

Starting URL: https://the-internet.herokuapp.com/javascript_alerts

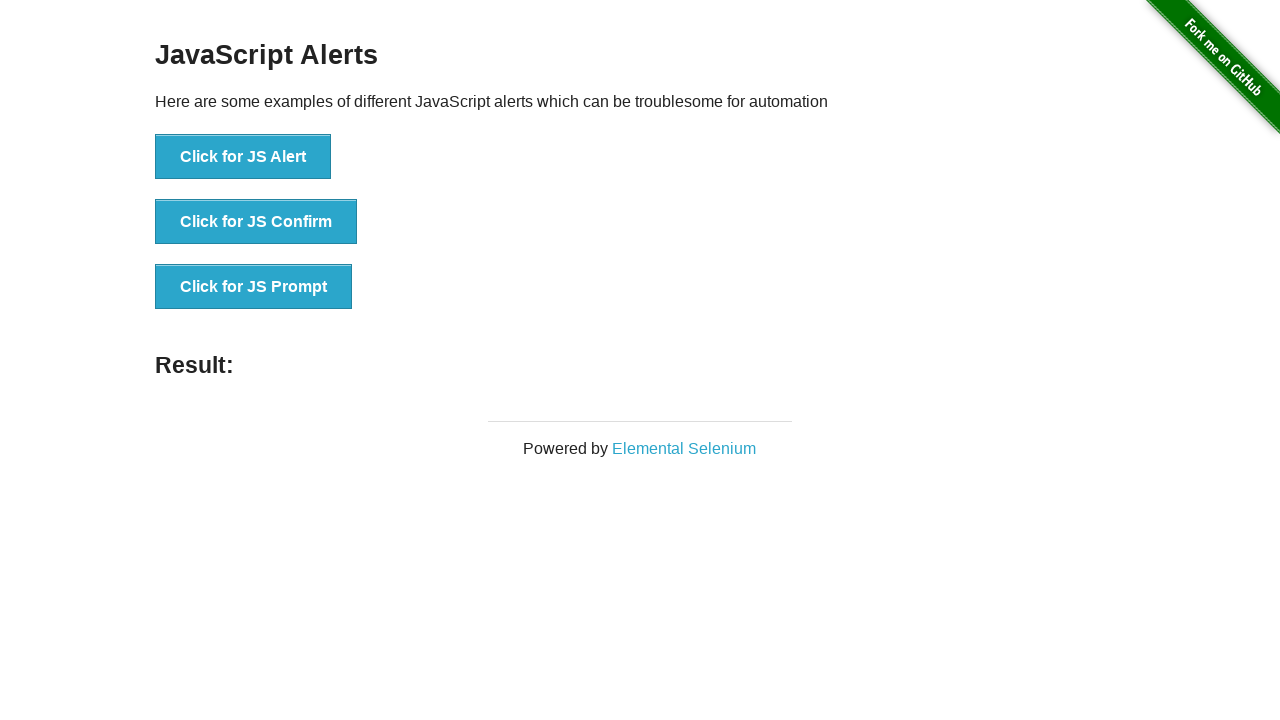

Set up dialog handler to dismiss all dialogs
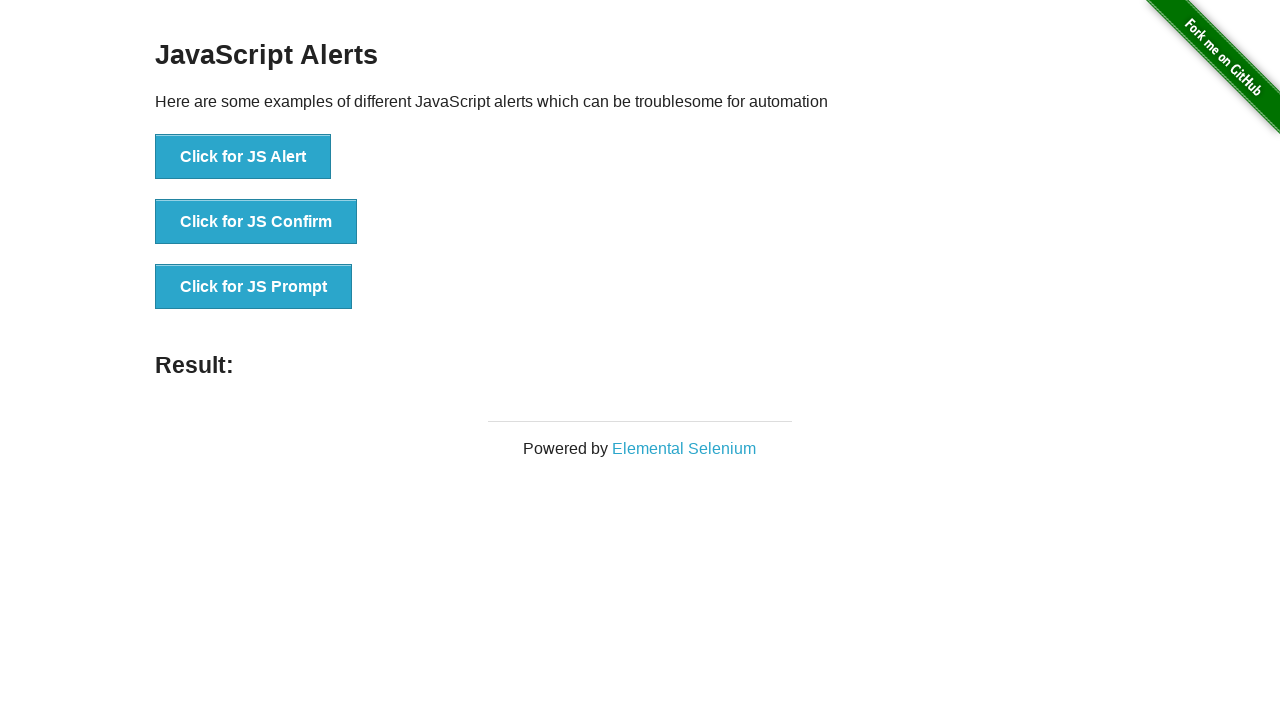

Clicked the JS Confirm button at (256, 222) on xpath=//button[text()='Click for JS Confirm']
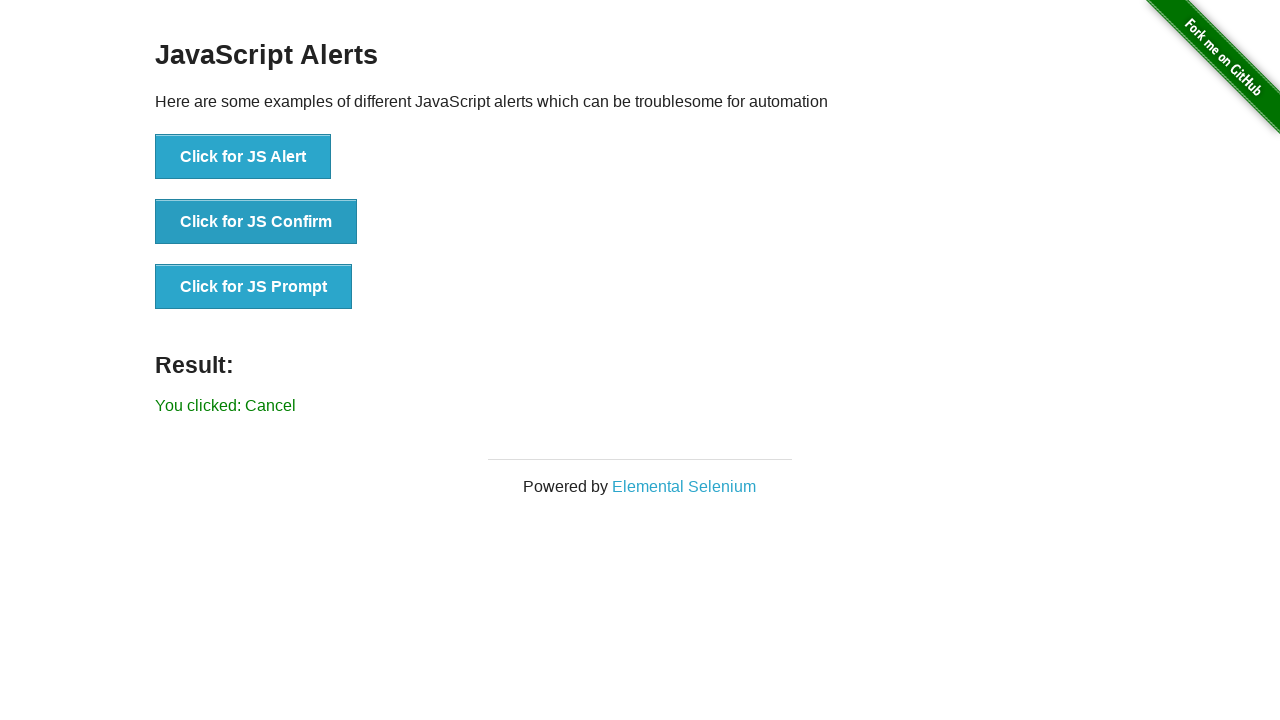

Confirmed dialog was dismissed and result element appeared
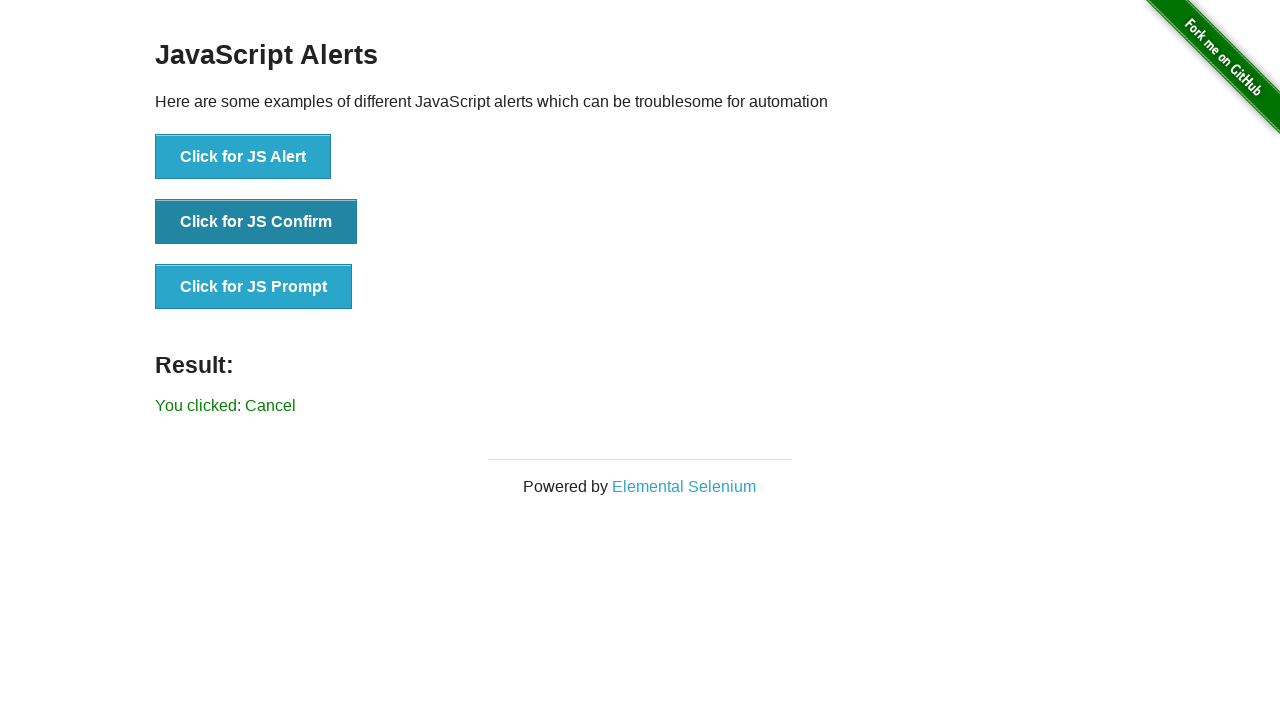

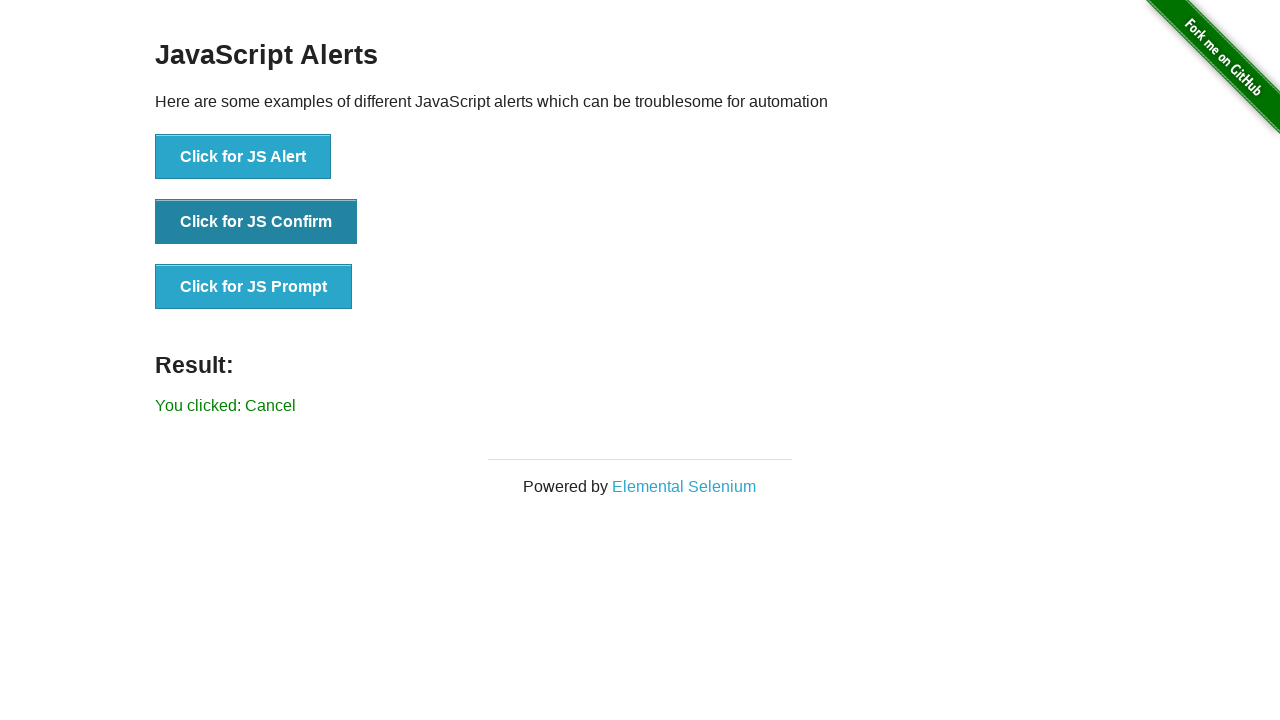